Tests alert handling functionality by clicking a button that triggers an alert and then accepting it

Starting URL: https://formy-project.herokuapp.com/switch-window

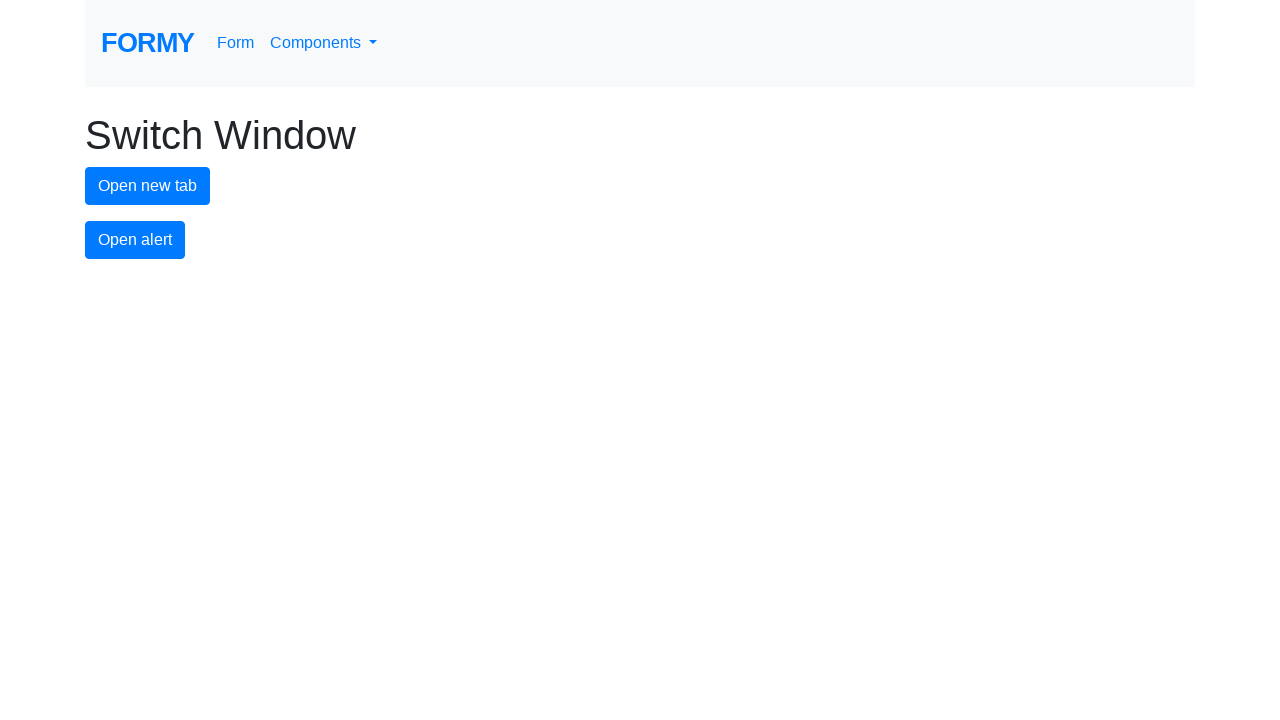

Clicked alert button to trigger the alert at (135, 240) on #alert-button
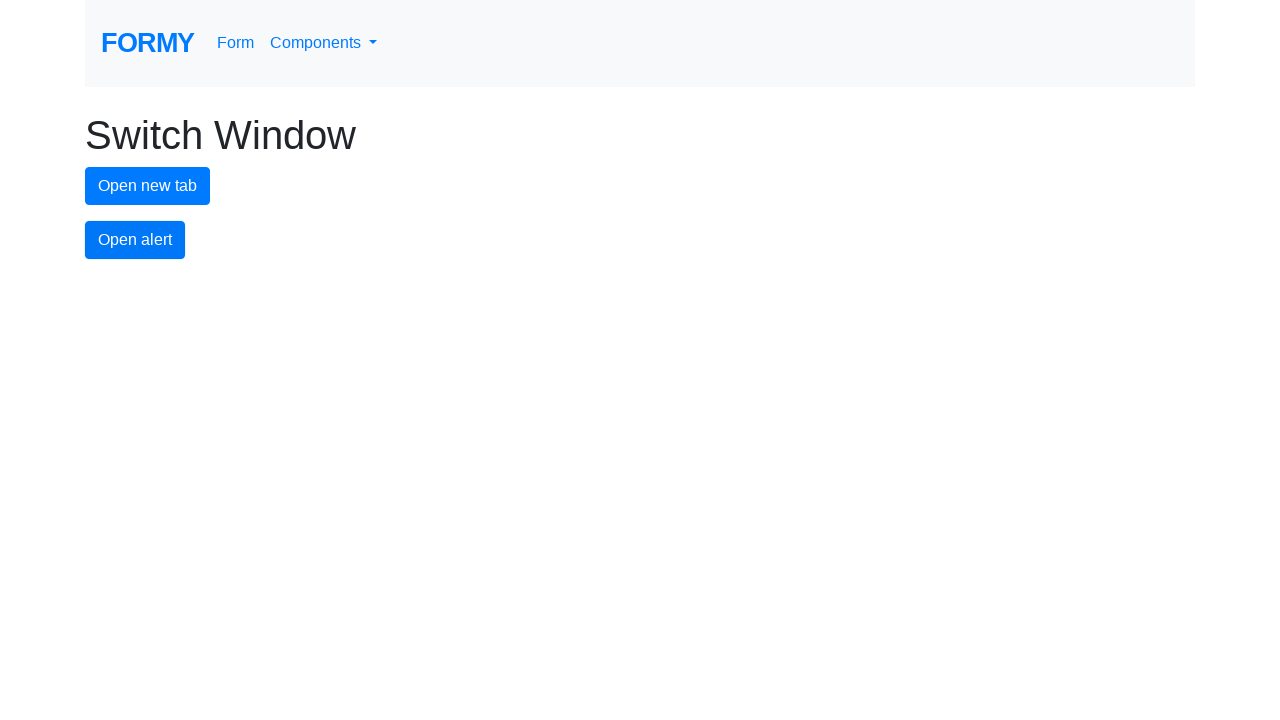

Set up dialog handler to accept alerts
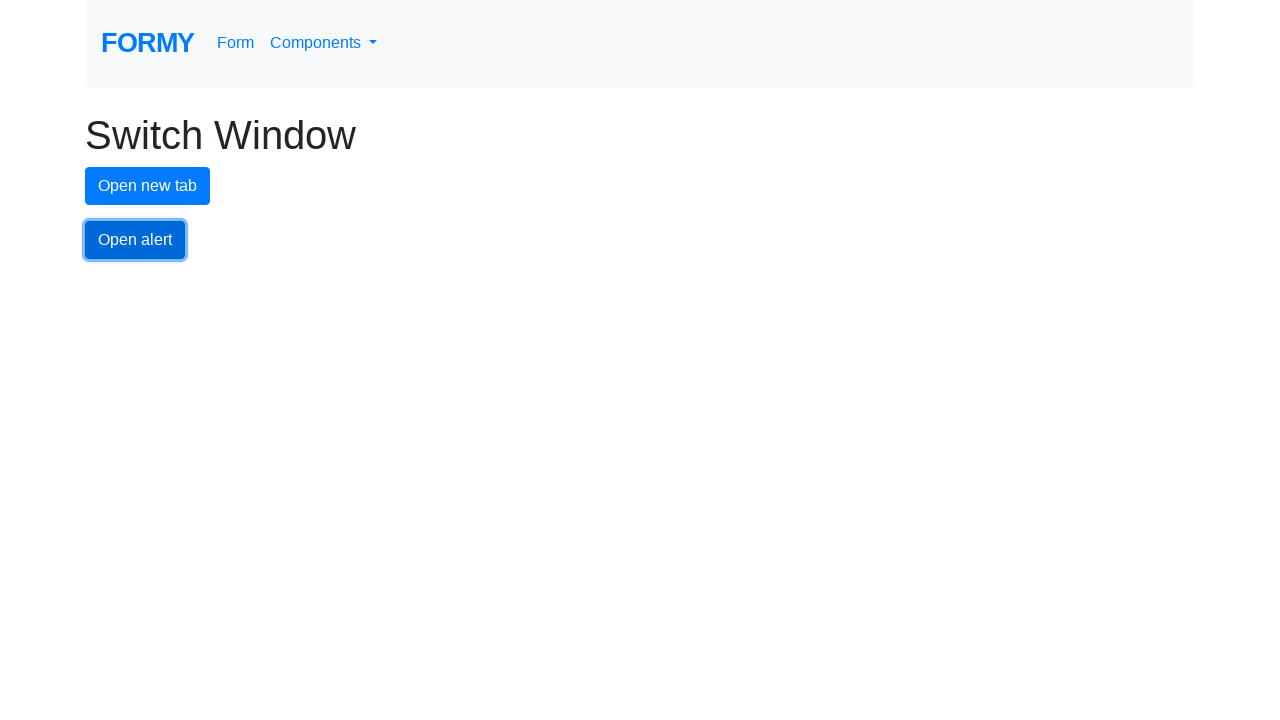

Clicked alert button again to trigger and accept the alert at (135, 240) on #alert-button
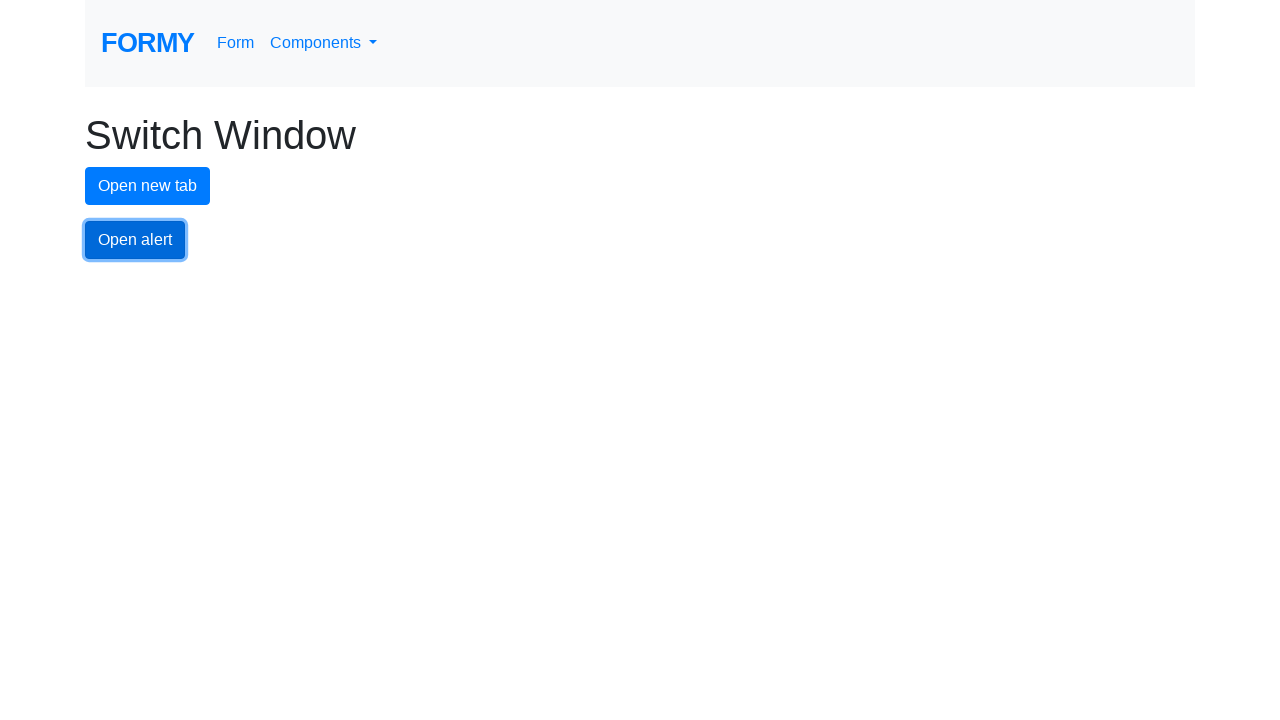

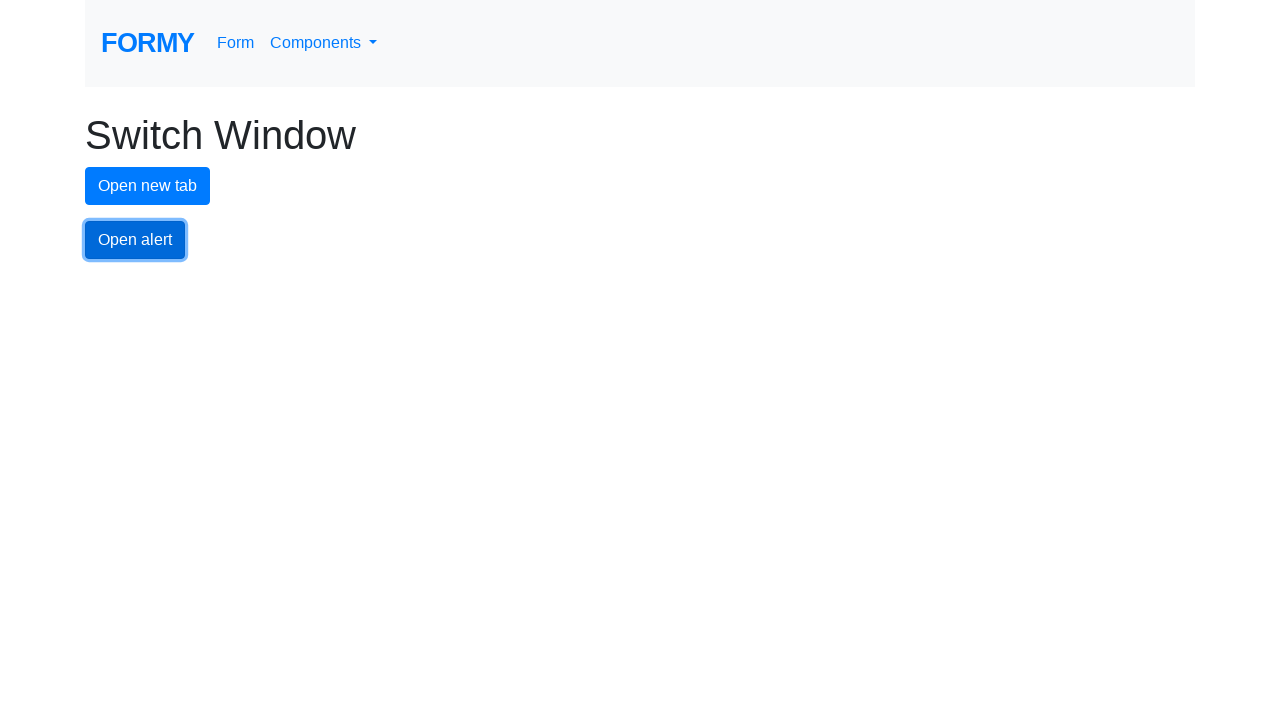